Tests hover functionality by moving mouse over an element to reveal hidden content, then clicking on a revealed link to navigate away

Starting URL: http://the-internet.herokuapp.com/hovers

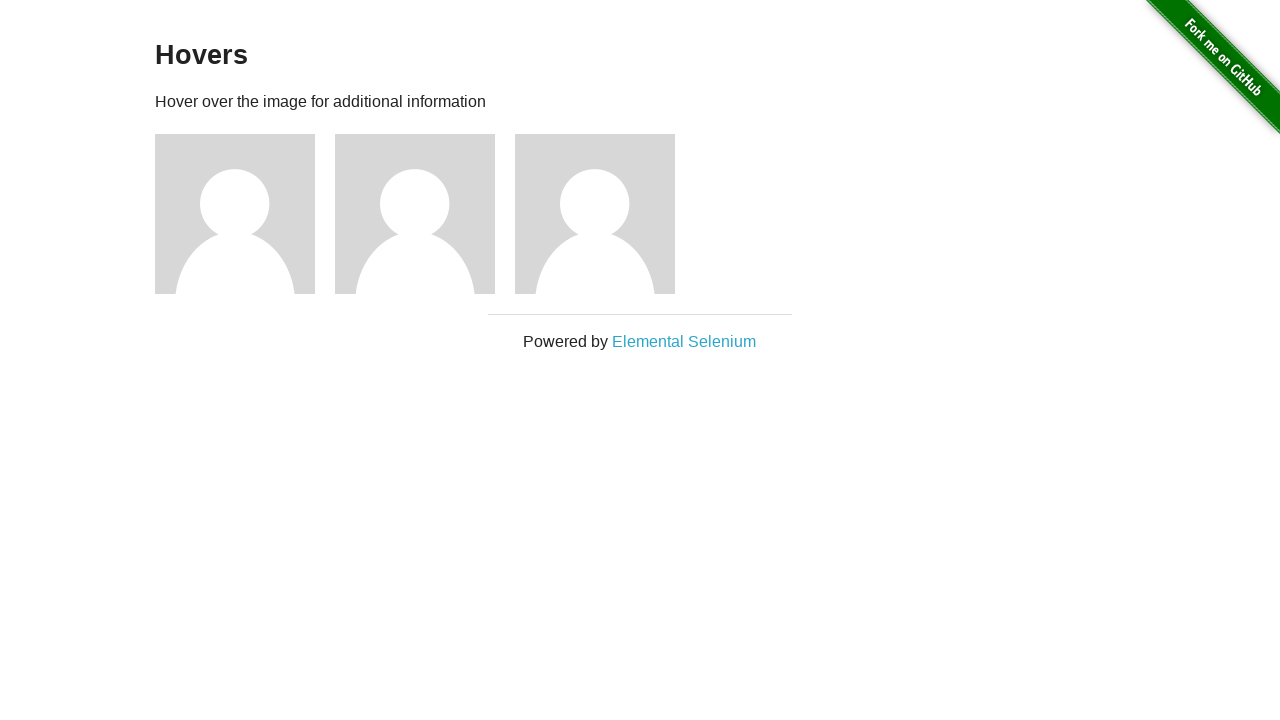

Waited for figure elements to be visible
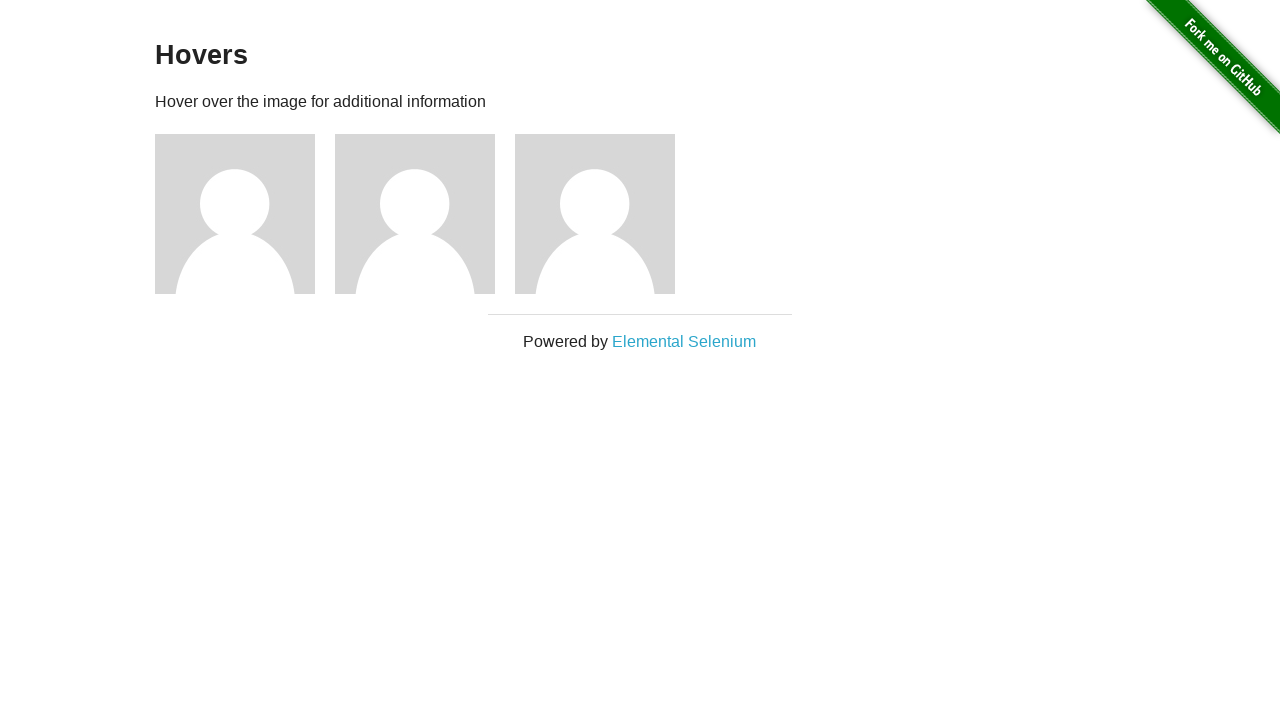

Located the first figure element
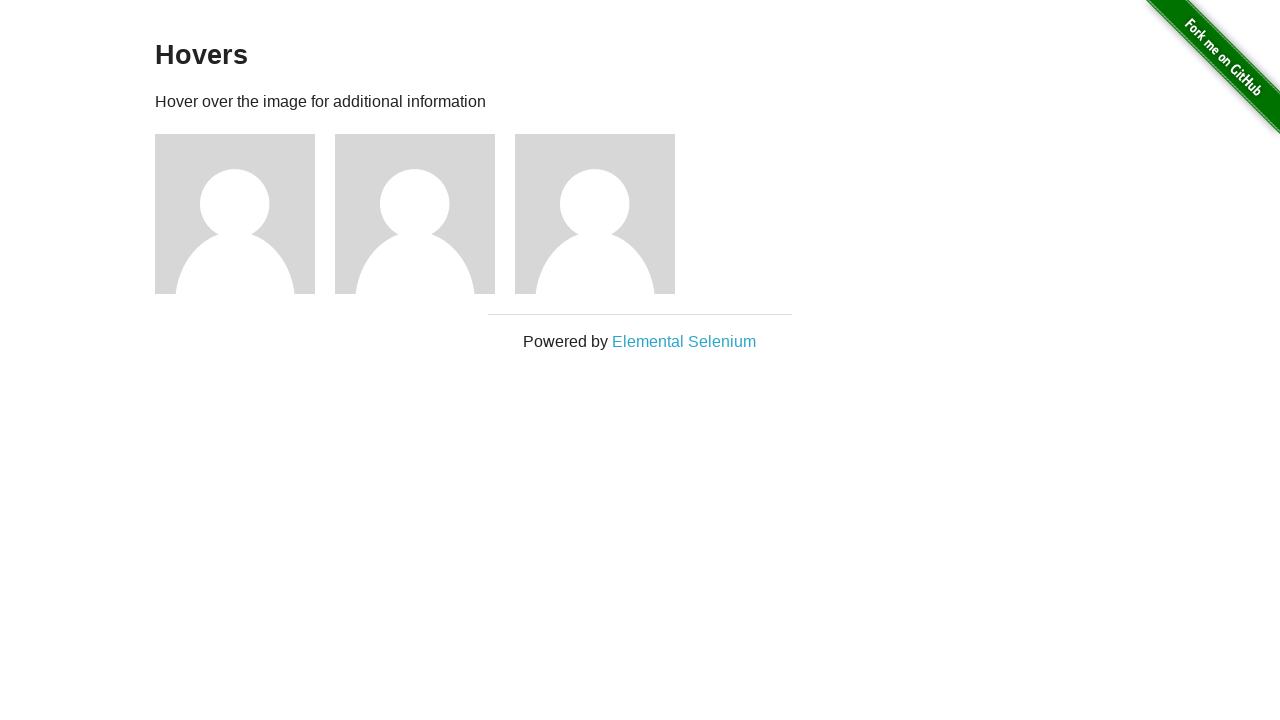

Hovered over the first figure element to reveal hidden content at (245, 214) on .figure >> nth=0
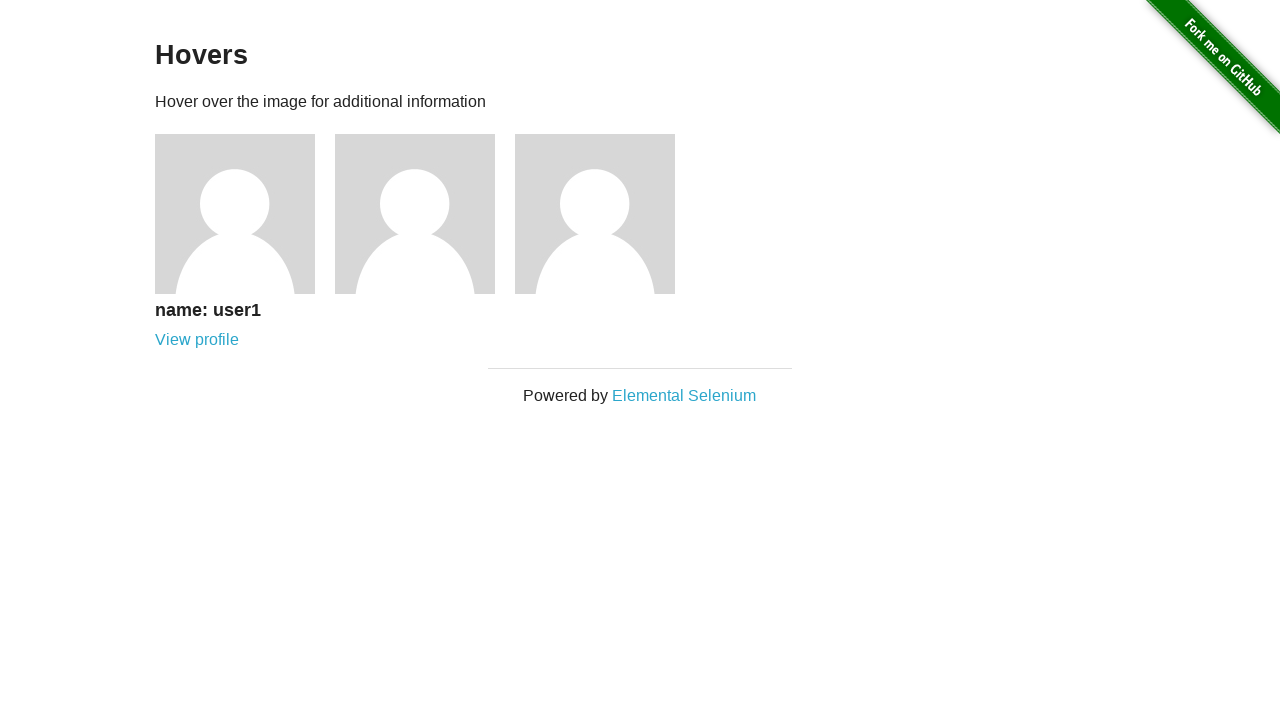

Clicked on the revealed user link at (197, 340) on a[href='/users/1']
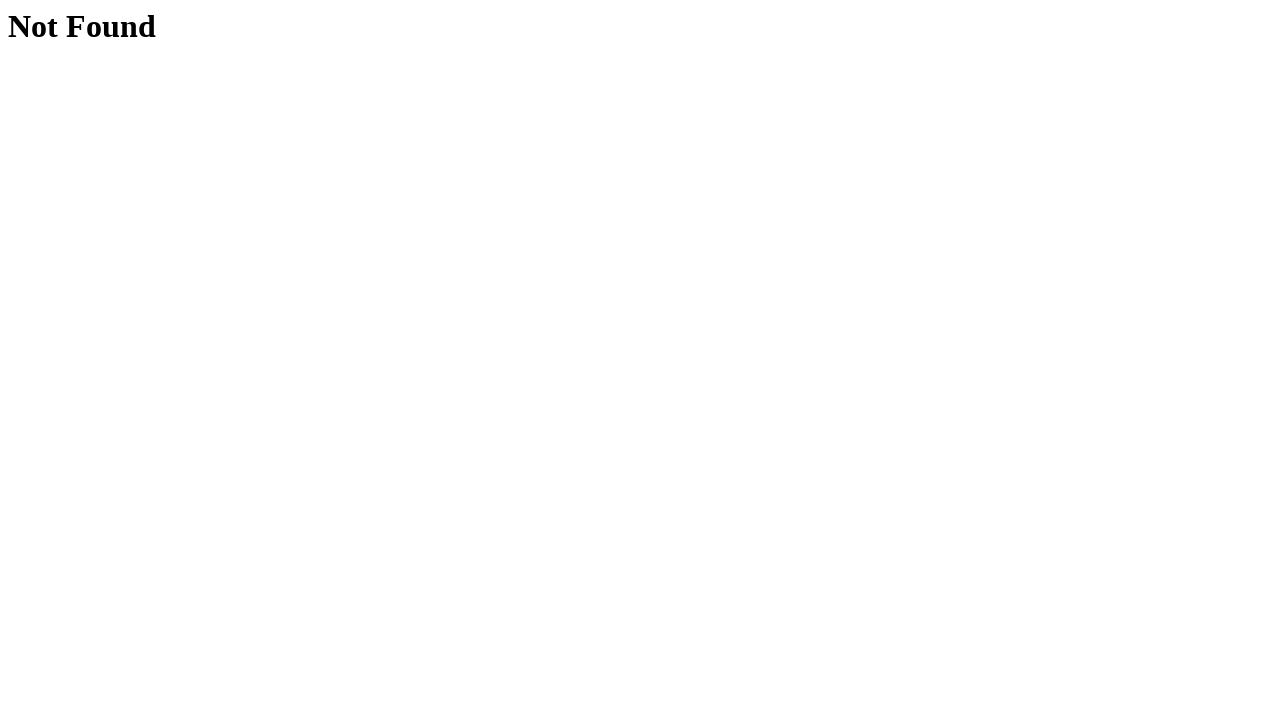

Navigation to user profile completed
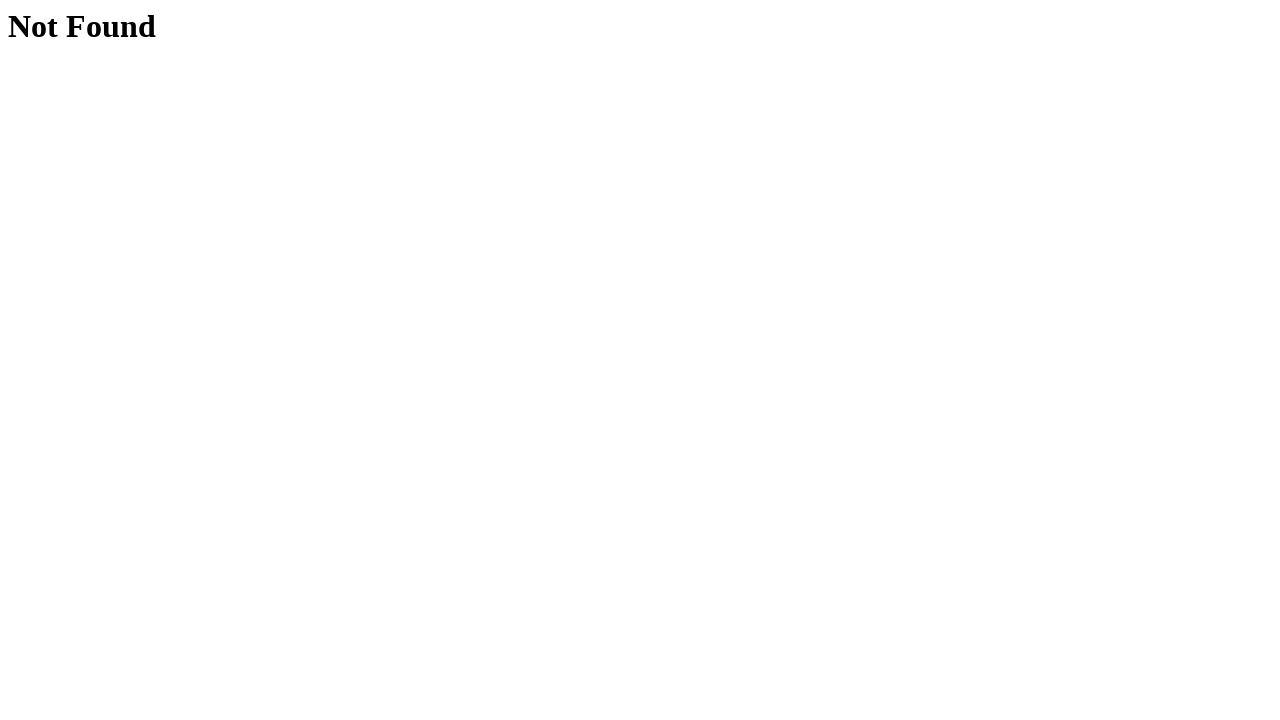

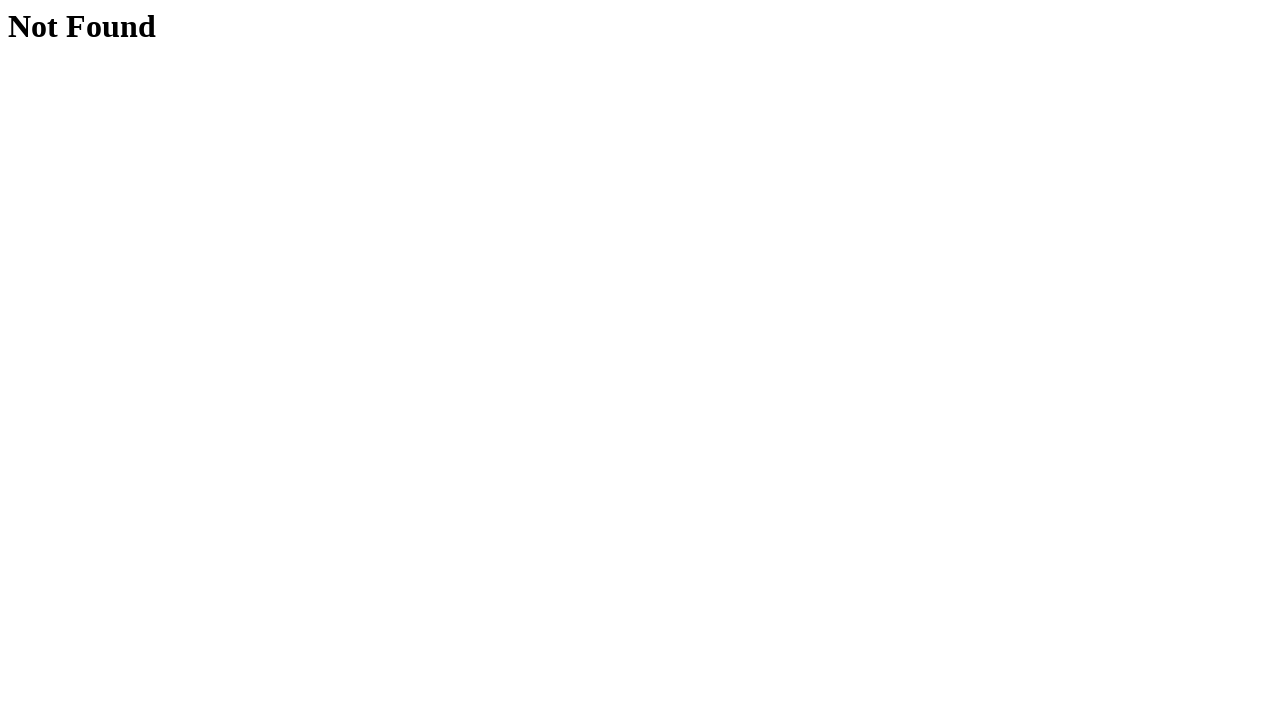